Tests notification message functionality by clicking links and closing notifications until success message appears

Starting URL: https://the-internet.herokuapp.com/

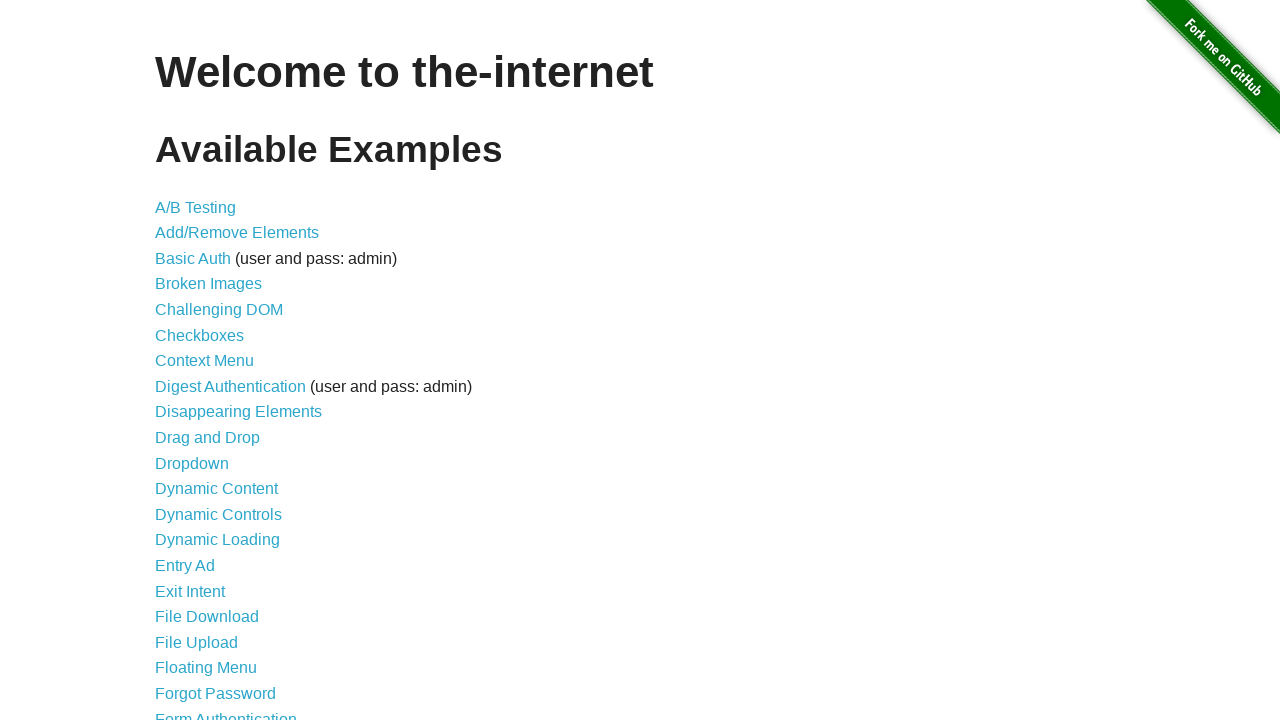

Clicked on notification message link at (234, 420) on xpath=//a[@href='/notification_message']
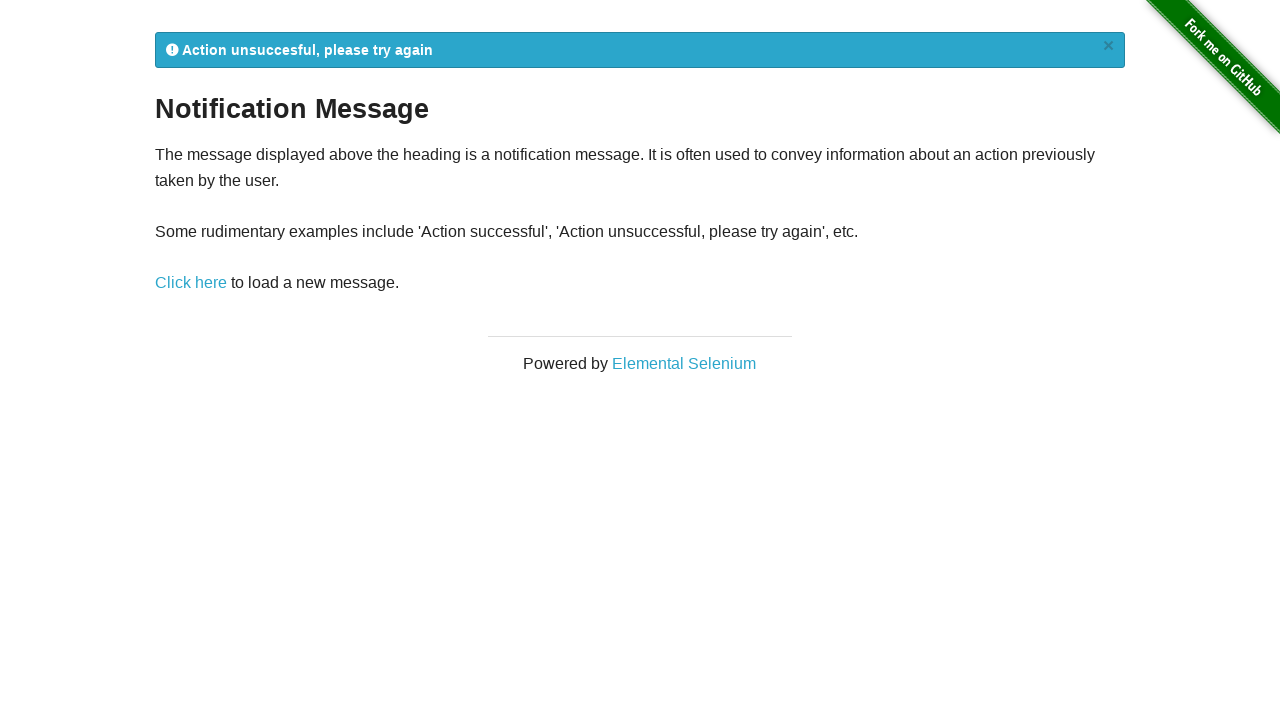

Close button appeared
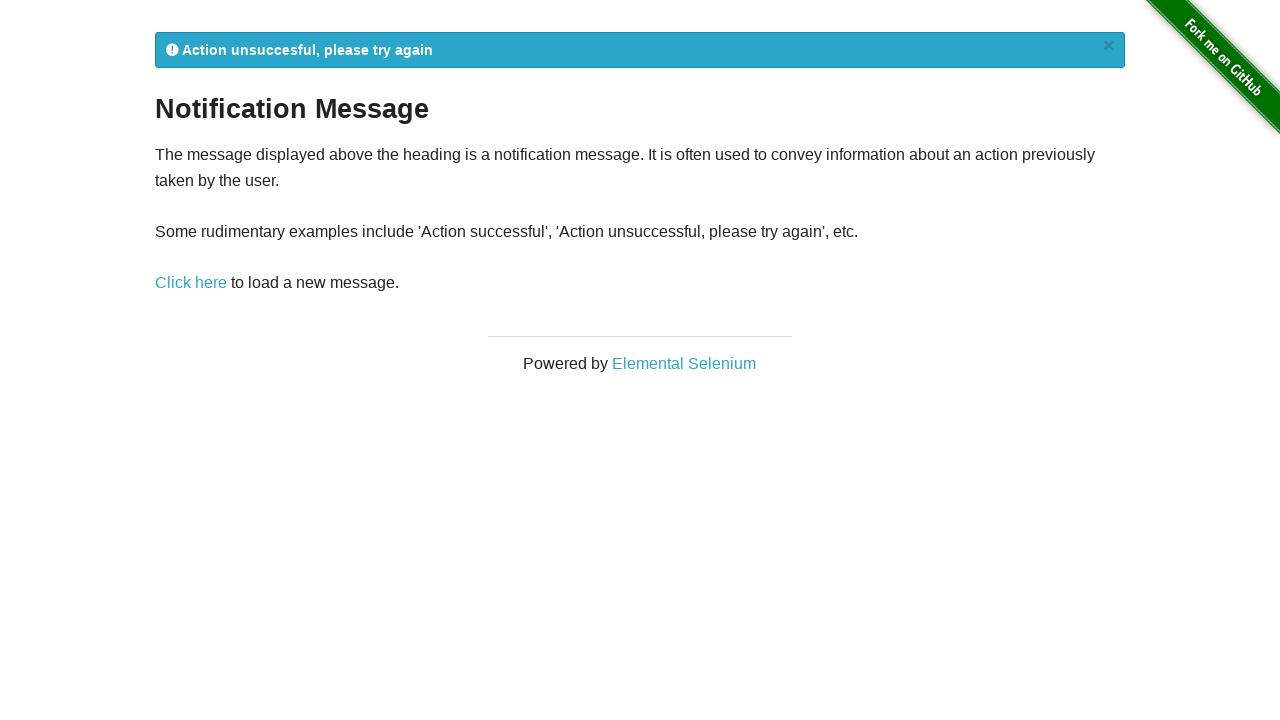

Clicked close button to dismiss notification at (1108, 46) on xpath=//a[@class='close']
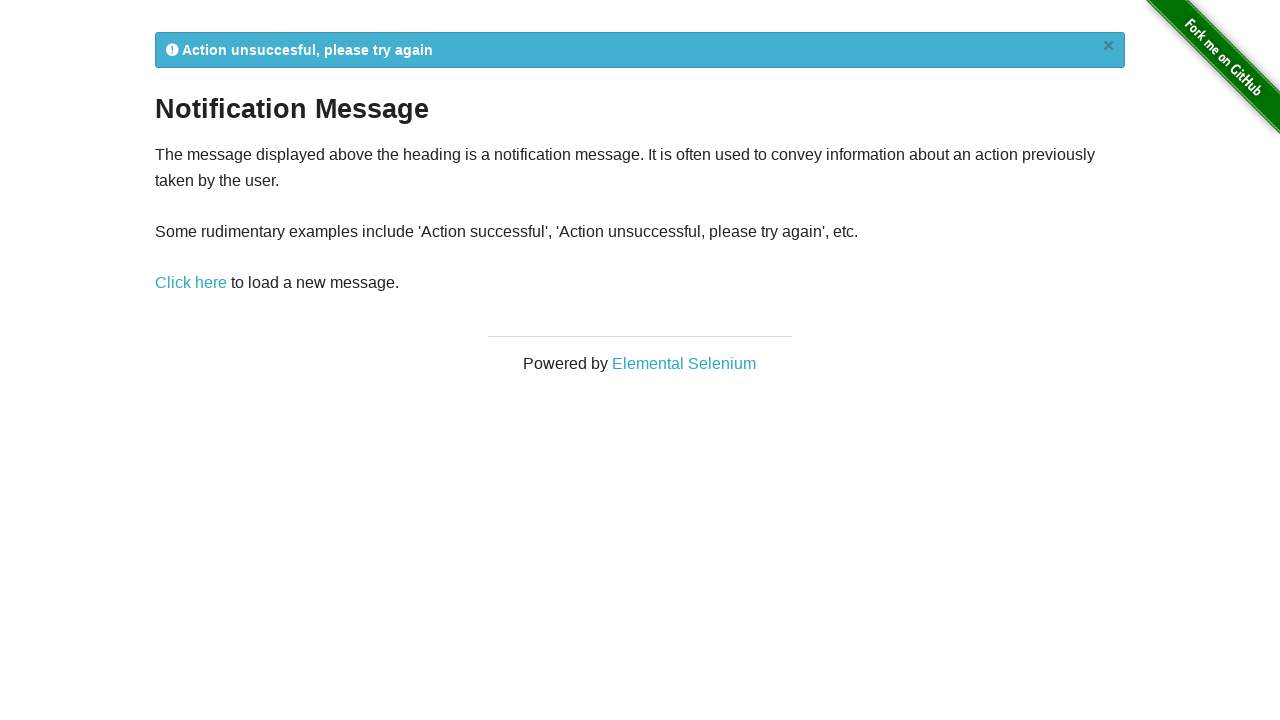

Checked flash message content: 
            Action unsuccesful, please try again
            ×
          
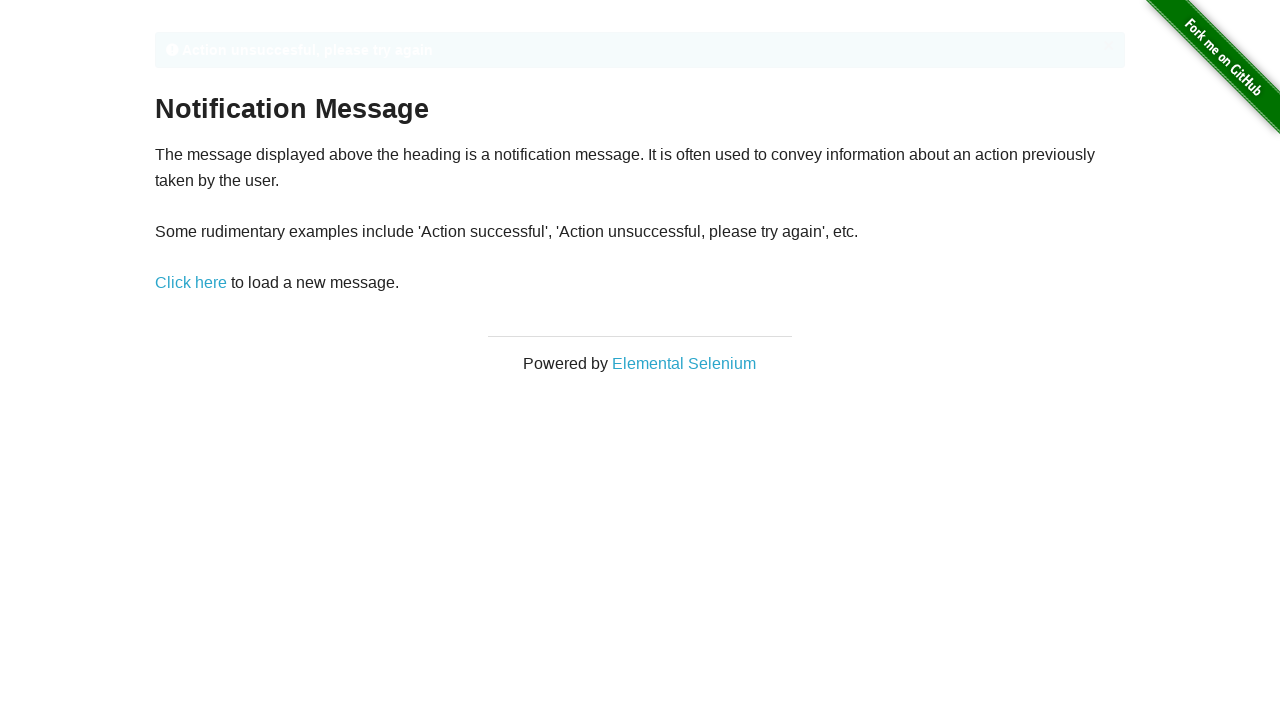

Clicked on notification message link again at (191, 229) on xpath=//a[@href='/notification_message']
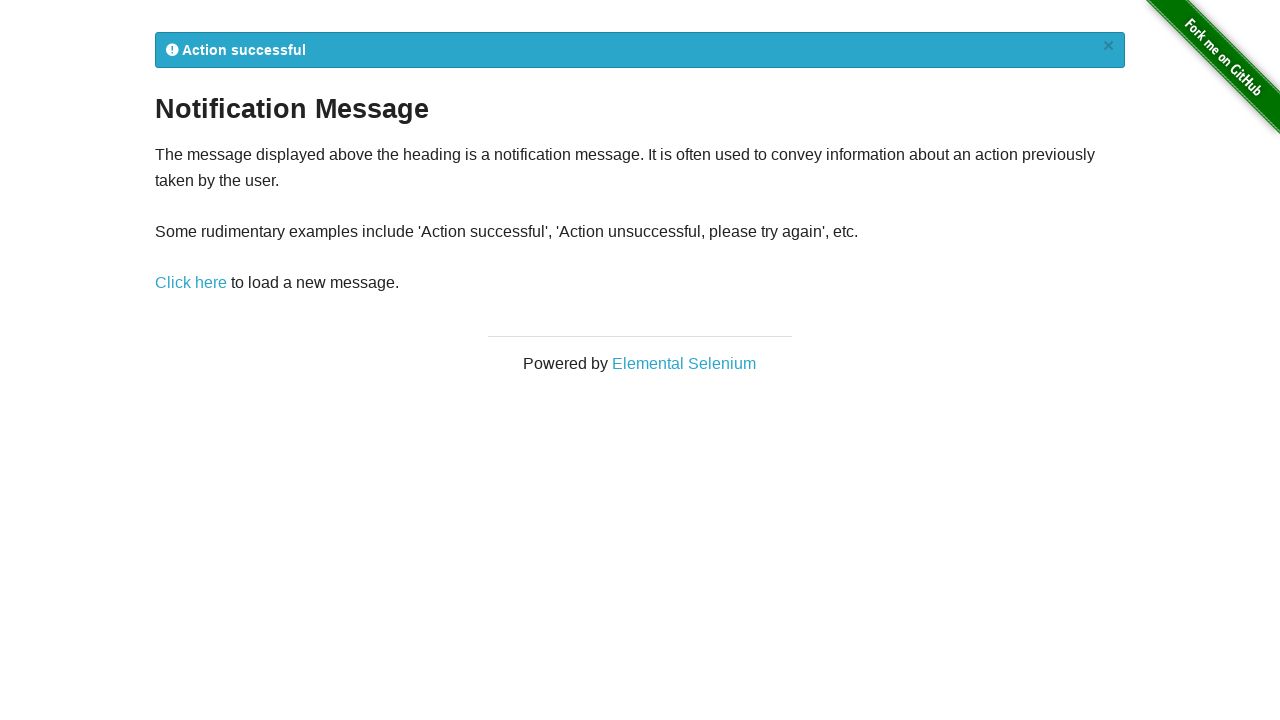

Close button appeared
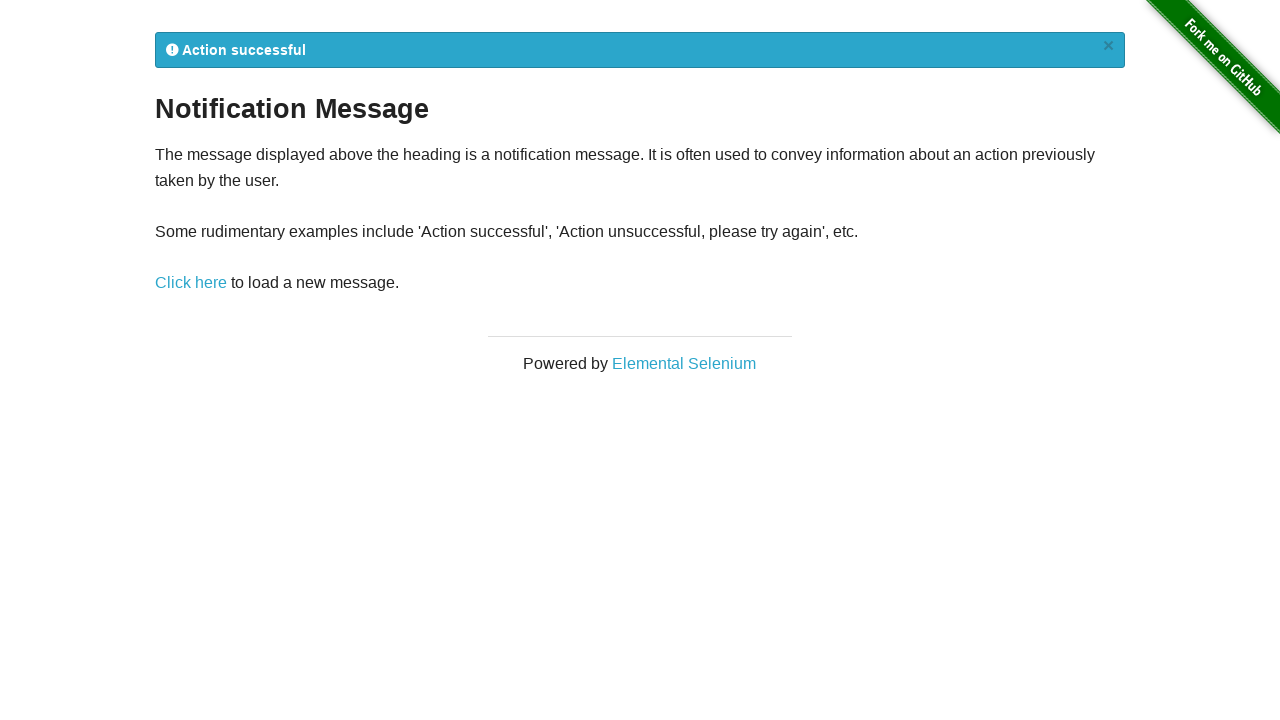

Clicked close button to dismiss notification at (1108, 46) on xpath=//a[@class='close']
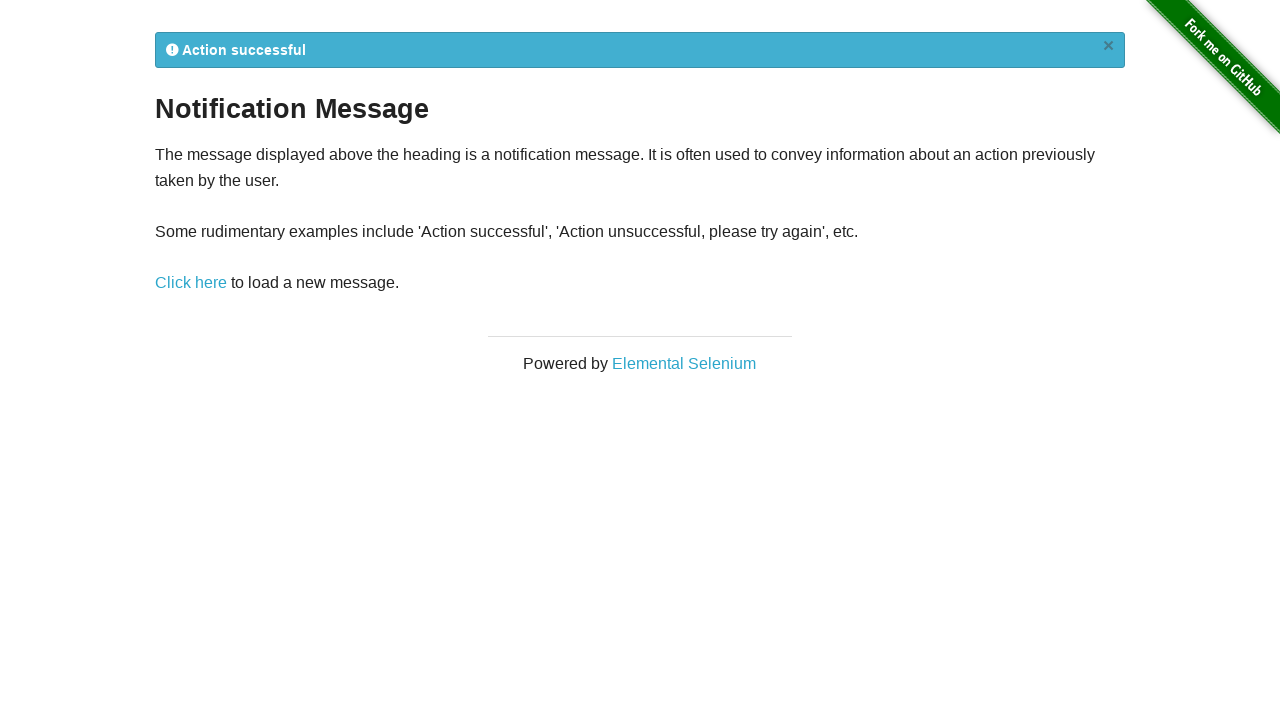

Checked flash message content: 
            Action successful
            ×
          
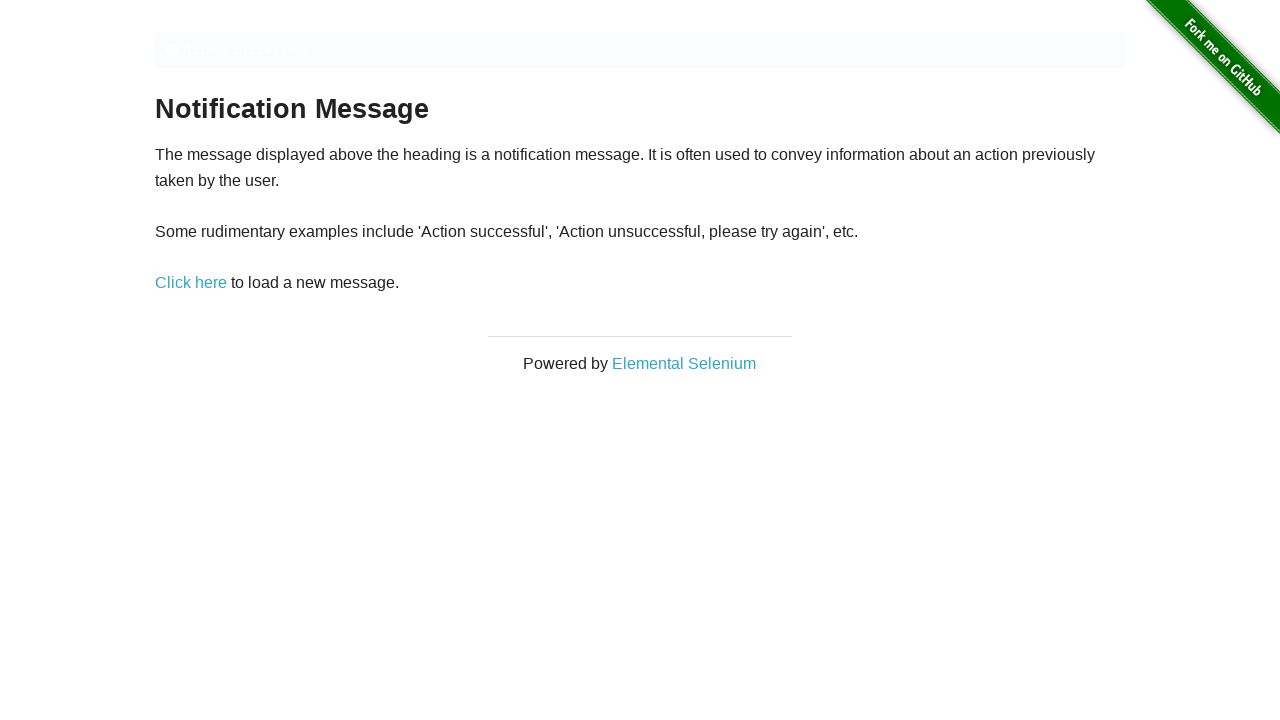

Success message found - test complete
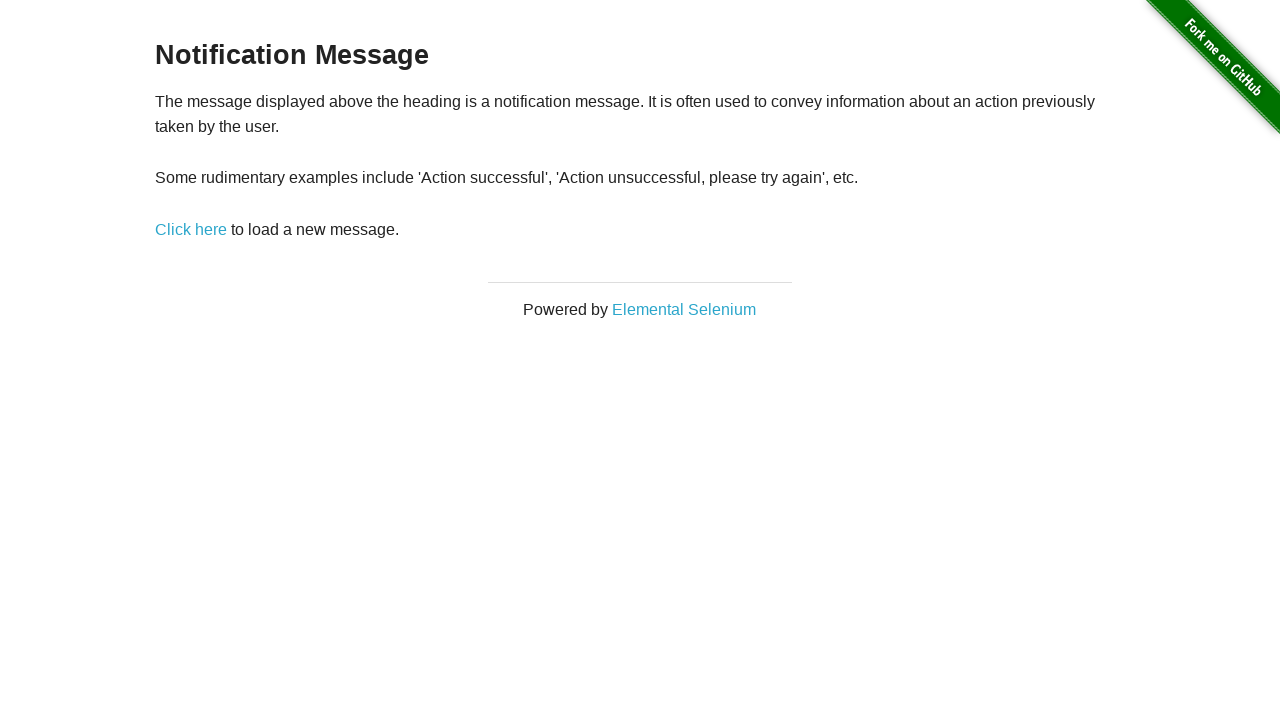

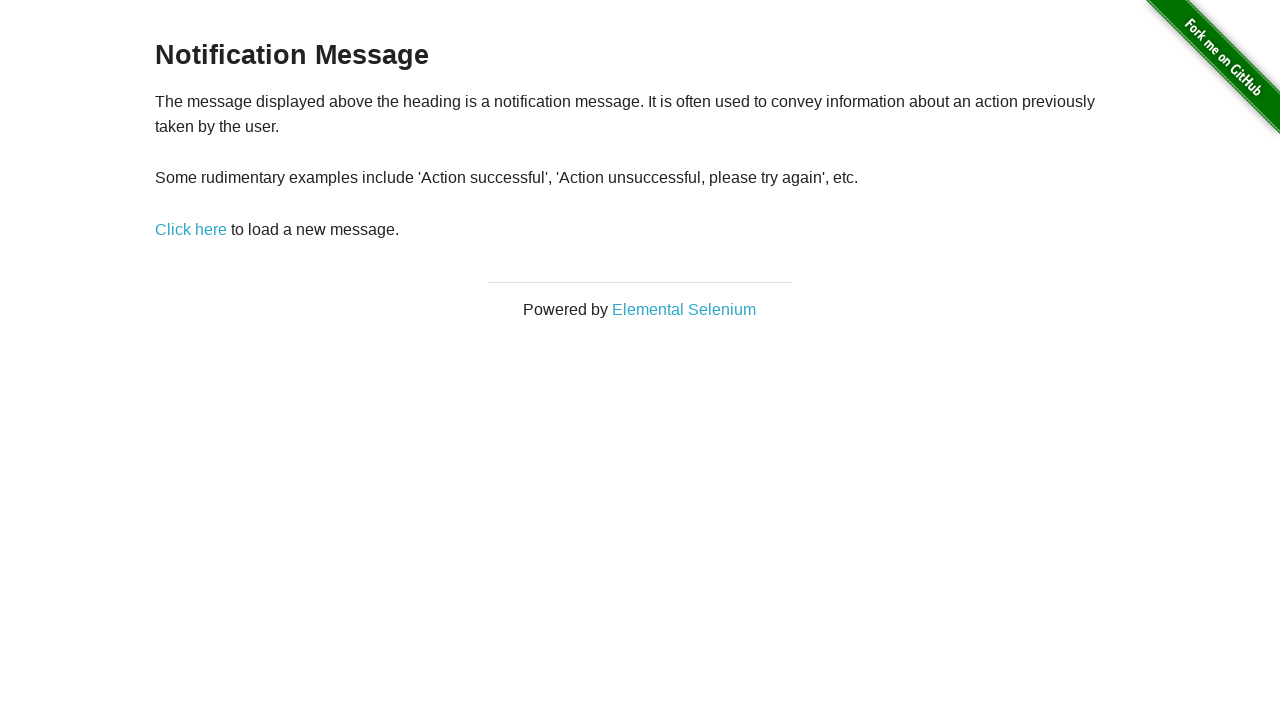